Tests dynamic data loading by clicking a button to load new user data and verifying the first name is displayed

Starting URL: https://syntaxprojects.com/dynamic-data-loading-demo.php

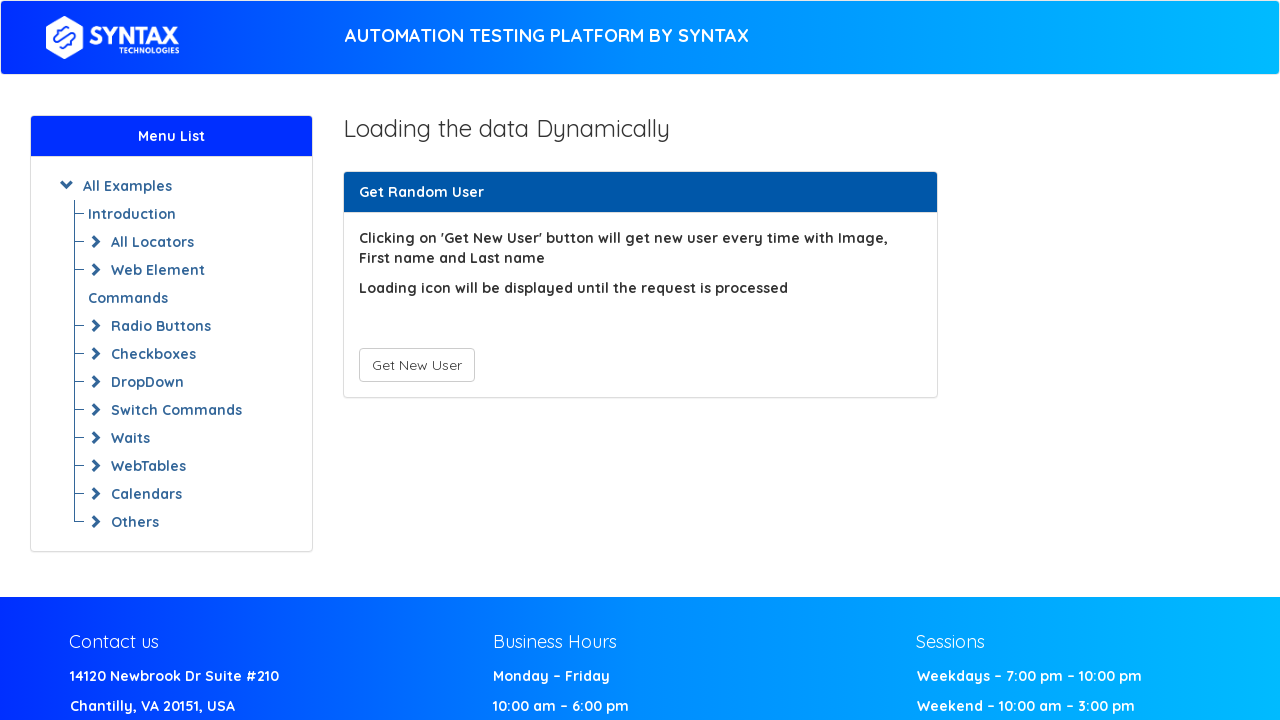

Clicked 'Get New User' button to load dynamic content at (416, 365) on xpath=//button[text()='Get New User']
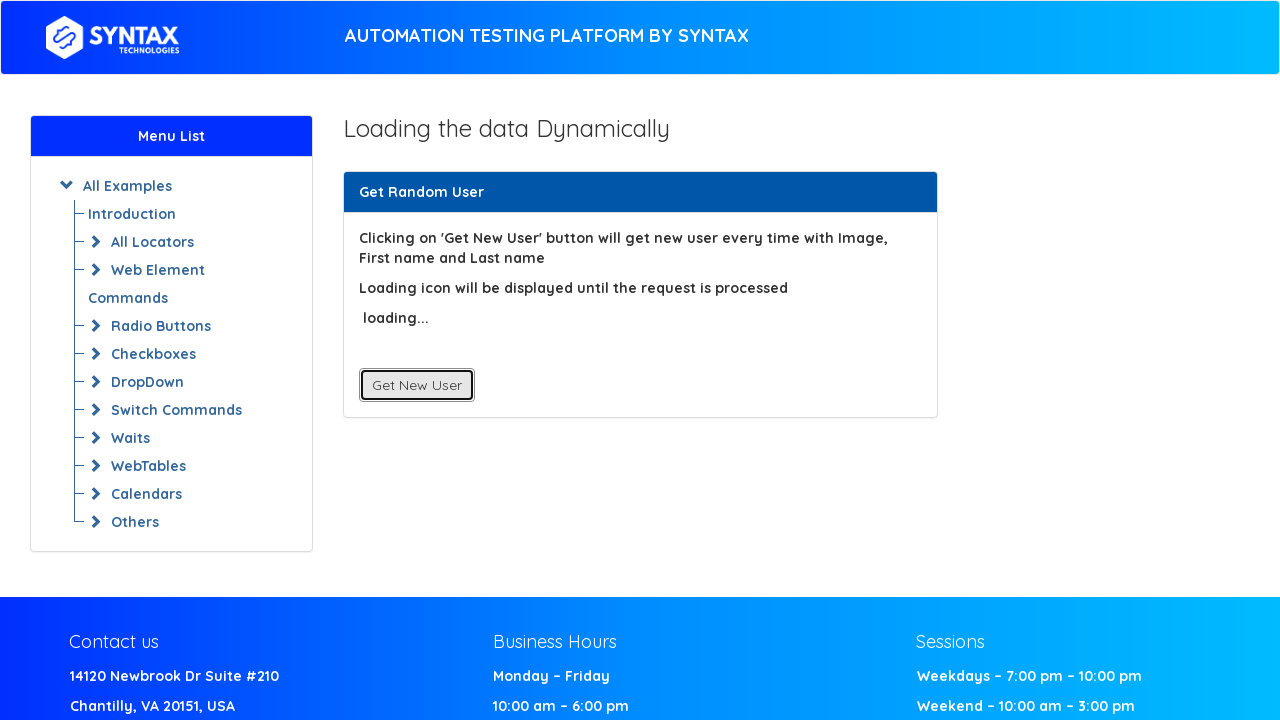

Waited for first name element to appear in dynamically loaded content
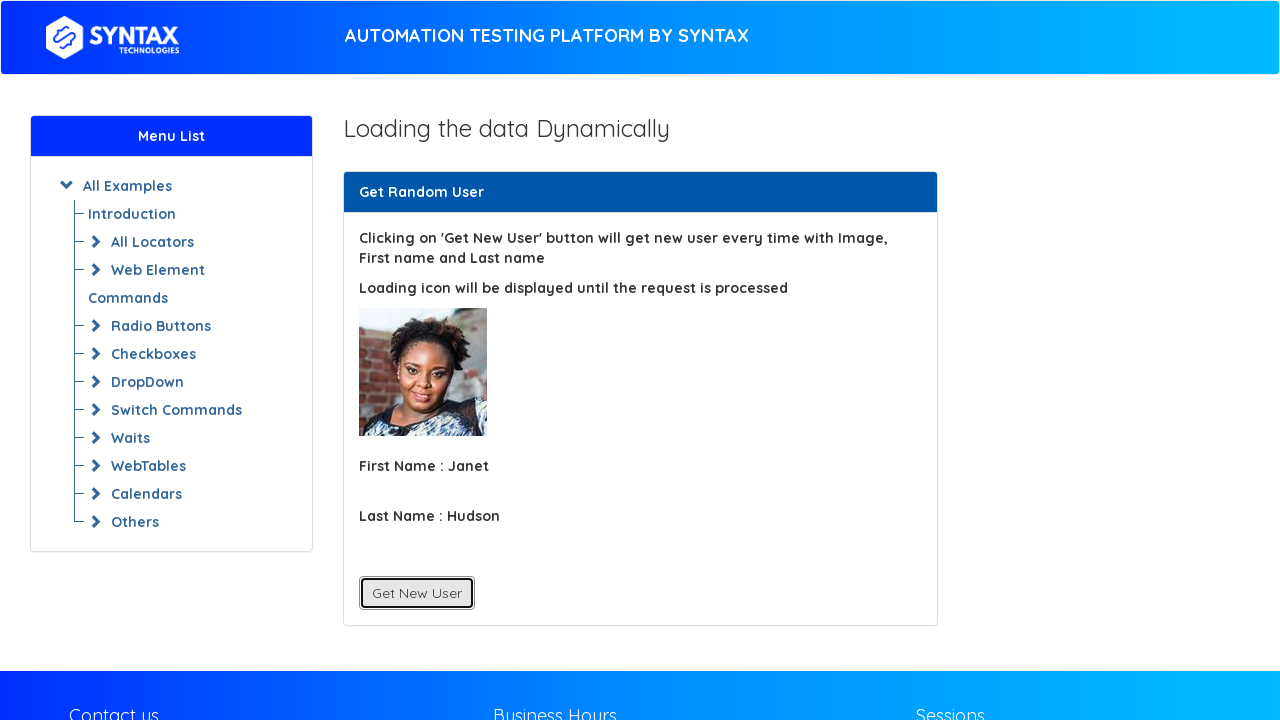

Located first name element to verify it loaded
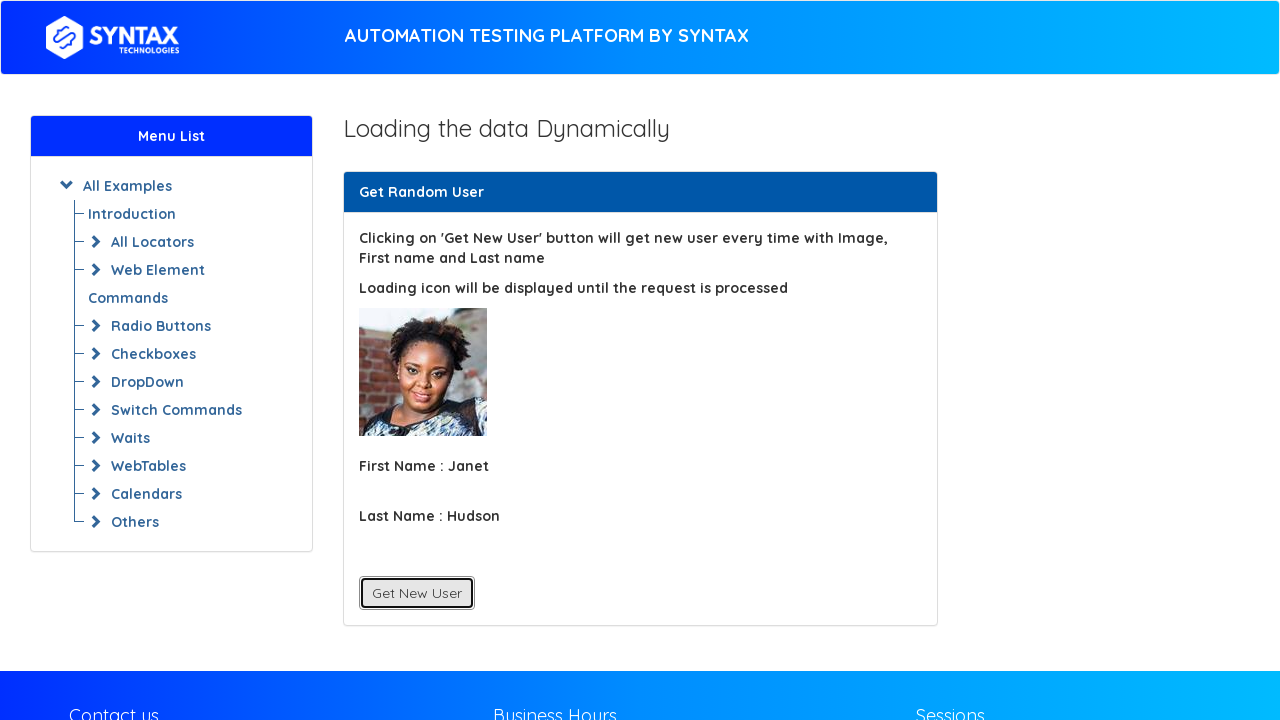

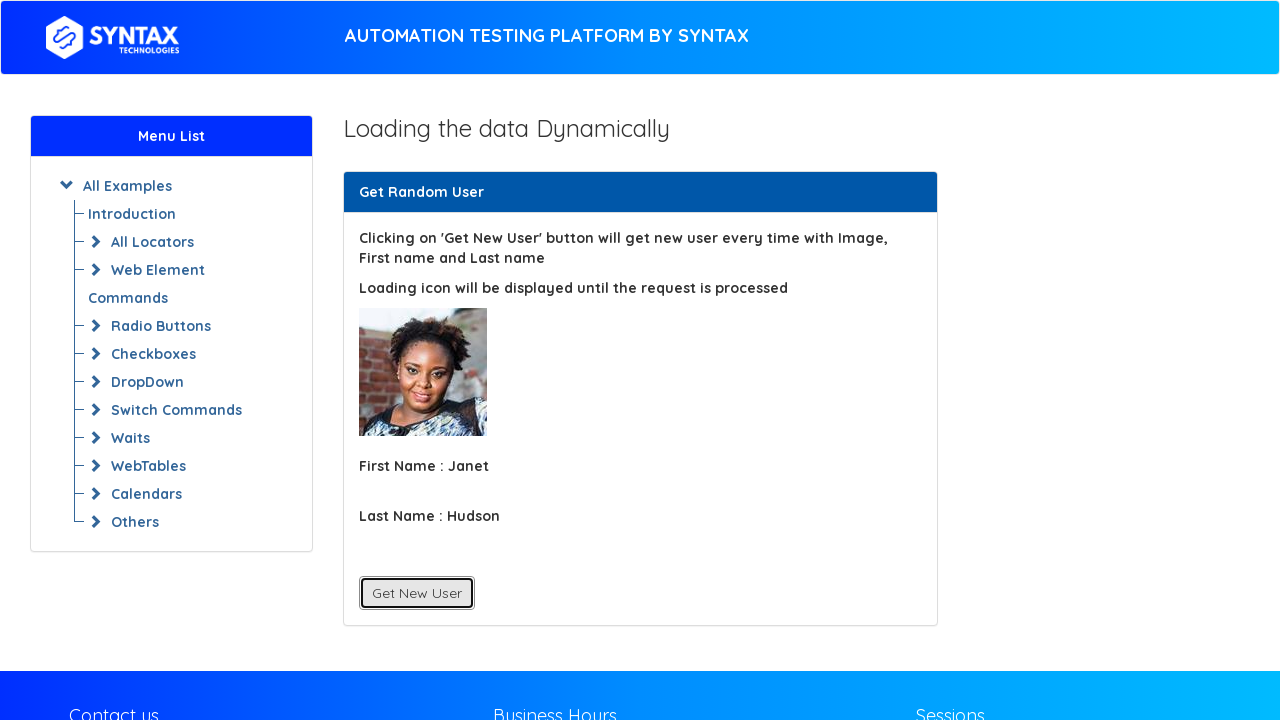